Tests the DemoQA text box form by filling in the full name and email fields, submitting the form, and verifying the output displays the entered values.

Starting URL: https://demoqa.com/text-box

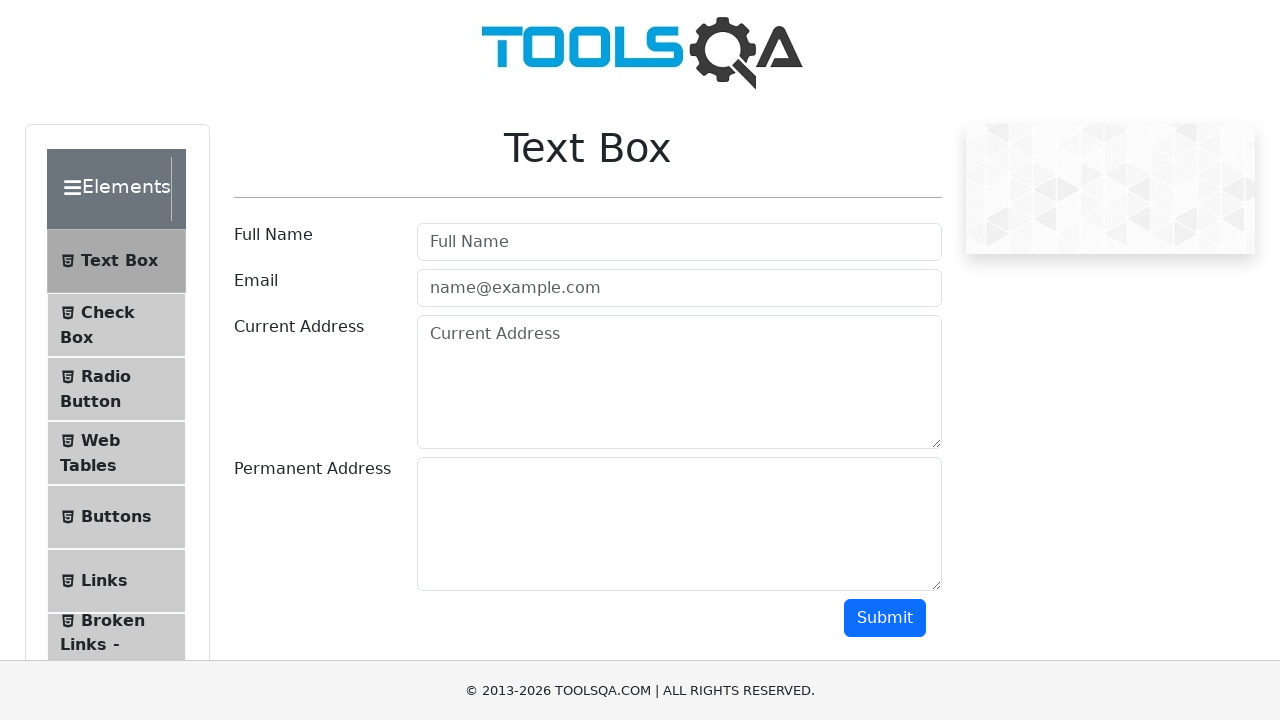

Filled full name field with 'Srinesh' on #userName
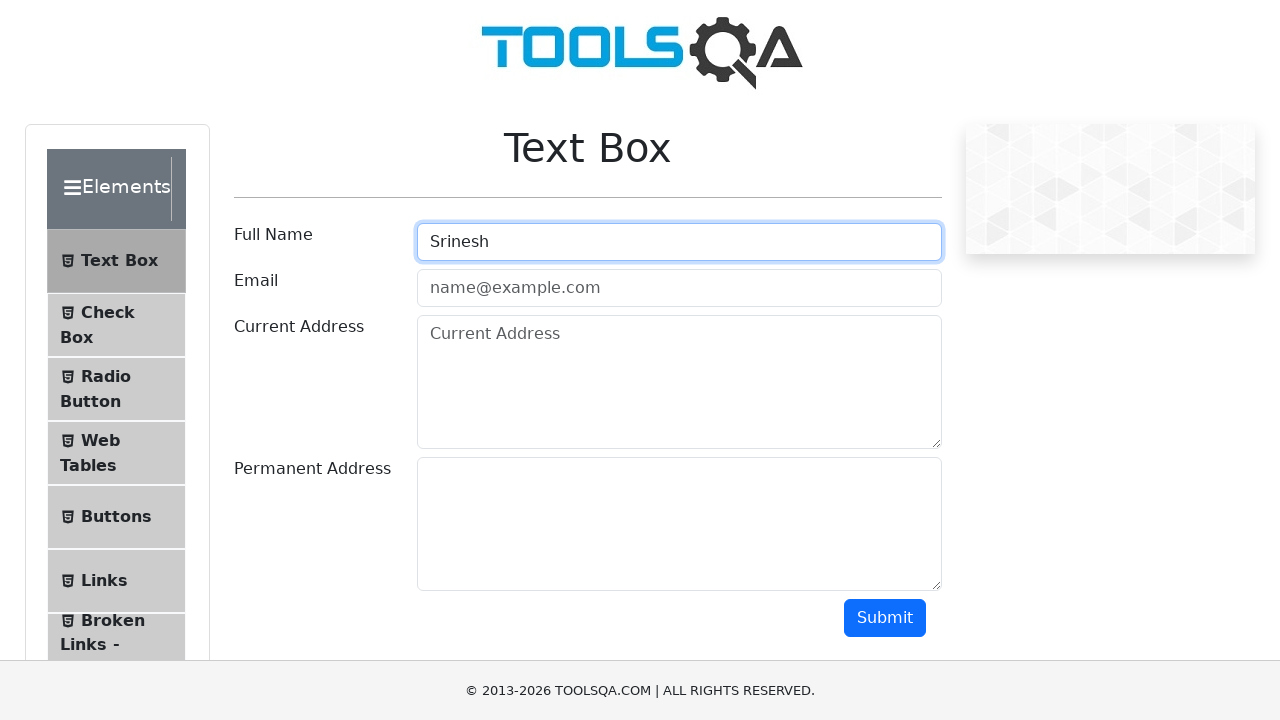

Filled email field with 'srinesh@email.com' on #userEmail
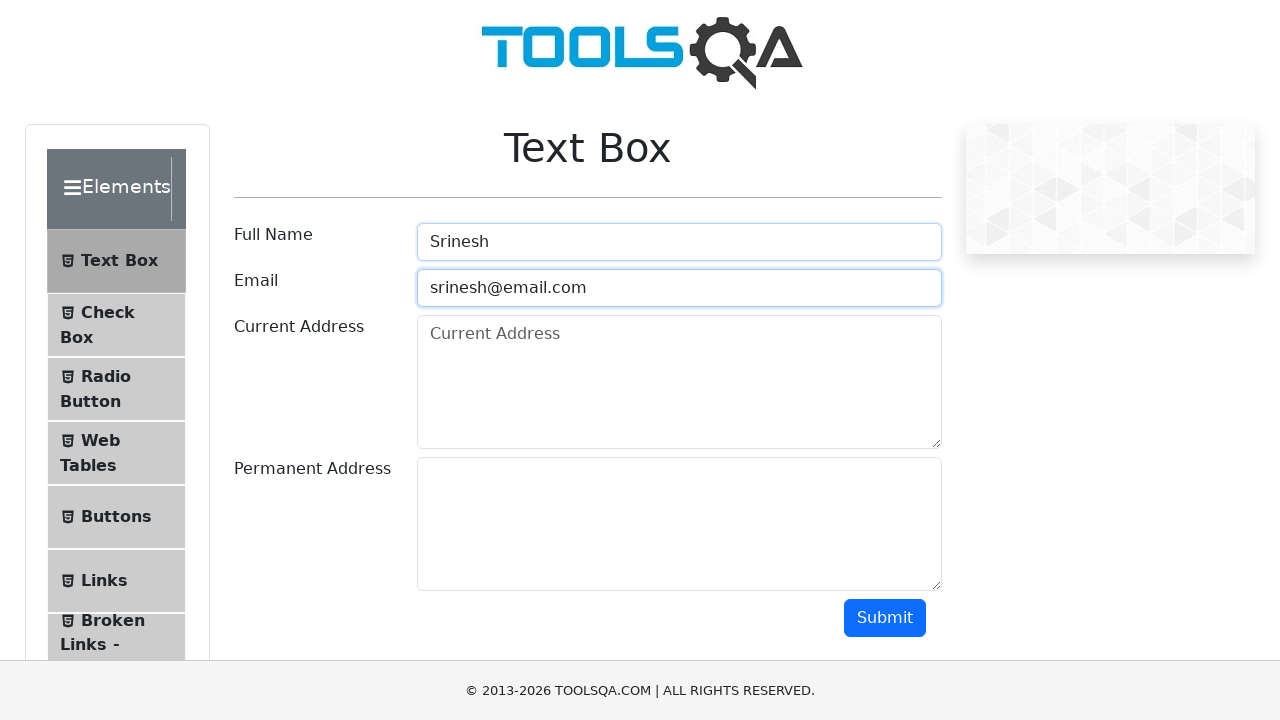

Clicked submit button to submit the form at (885, 618) on #submit
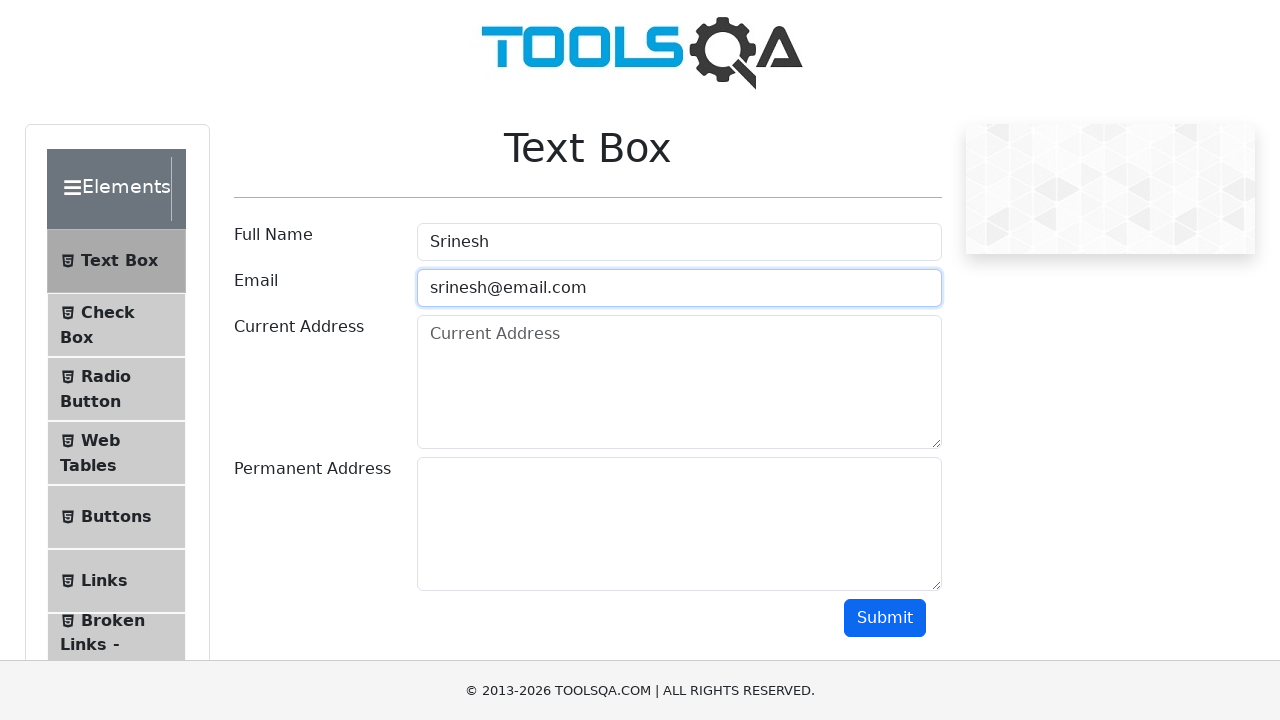

Output section loaded
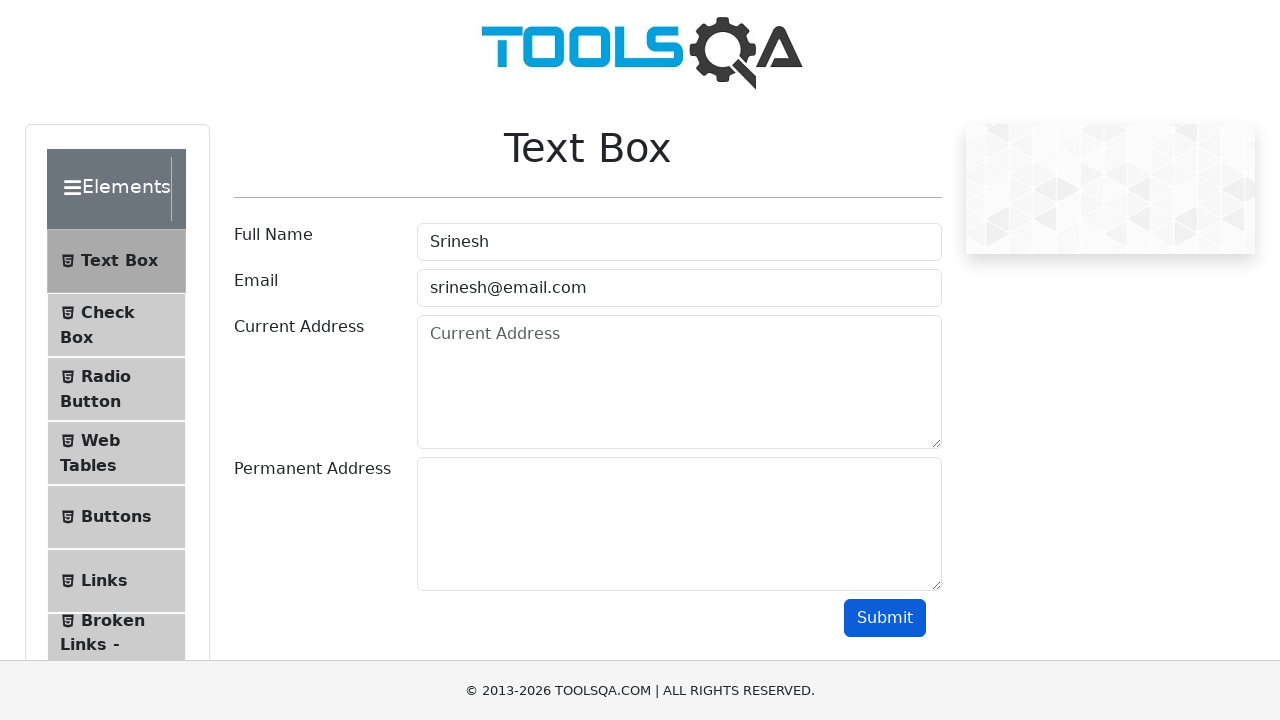

Verified full name 'Srinesh' appears in output
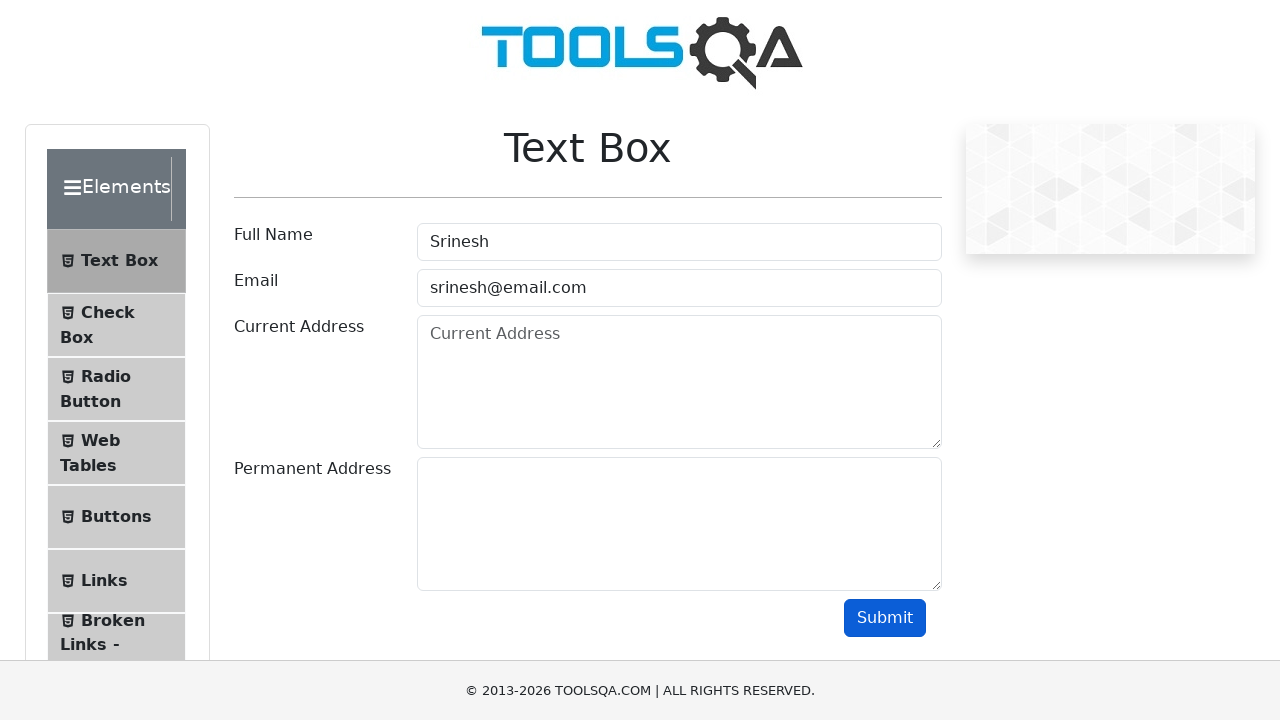

Verified email 'srinesh@email.com' appears in output
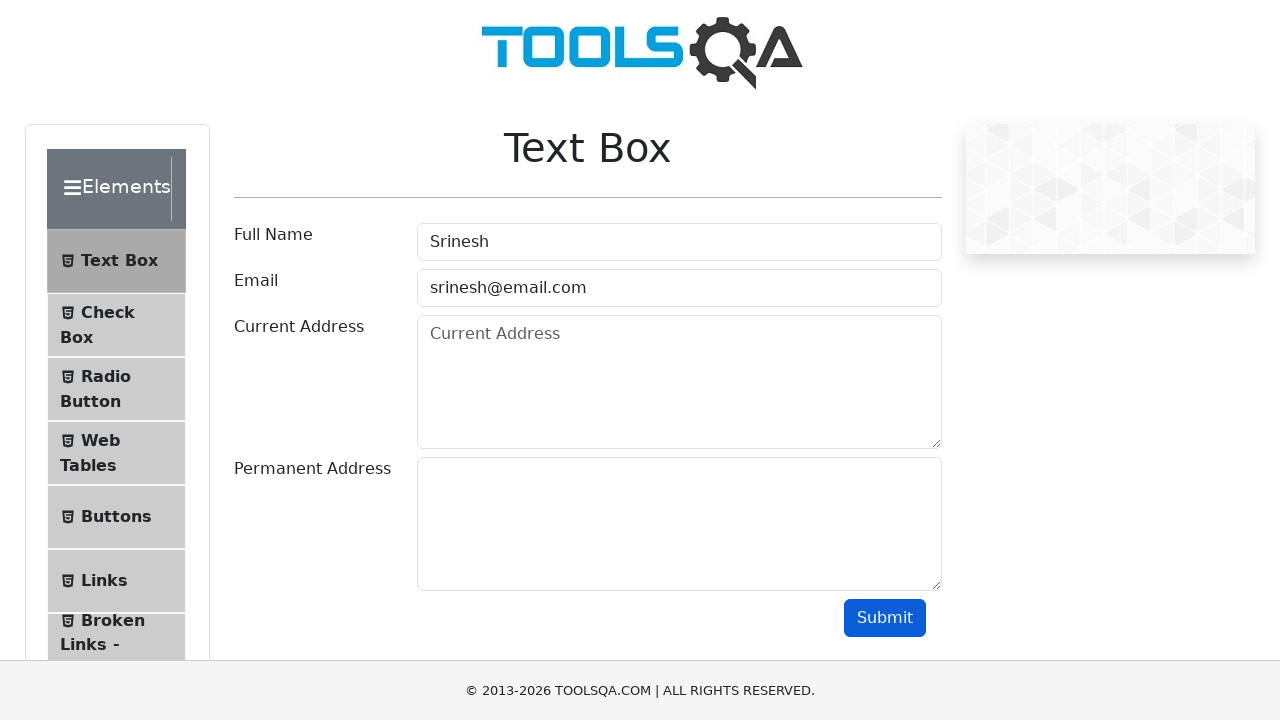

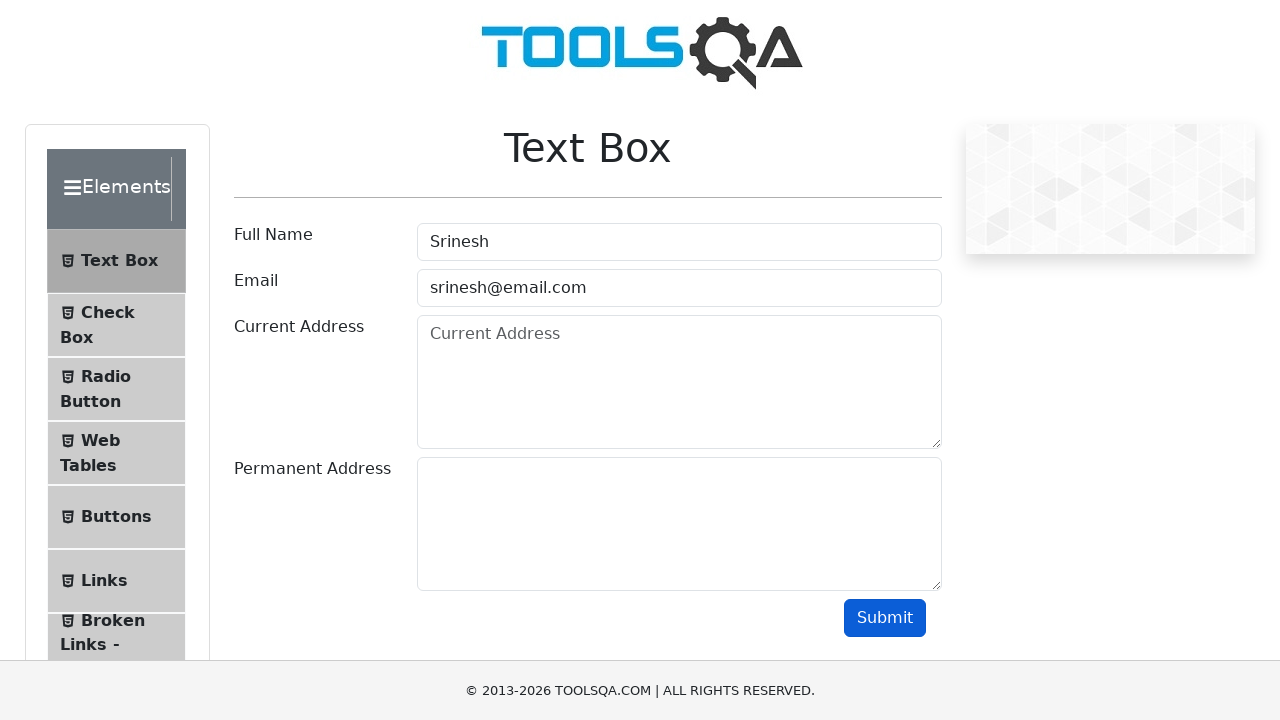